Tests the date picker functionality by clearing the input field, entering a date (05/08/1993), and pressing Enter to confirm the selection.

Starting URL: https://demoqa.com/date-picker

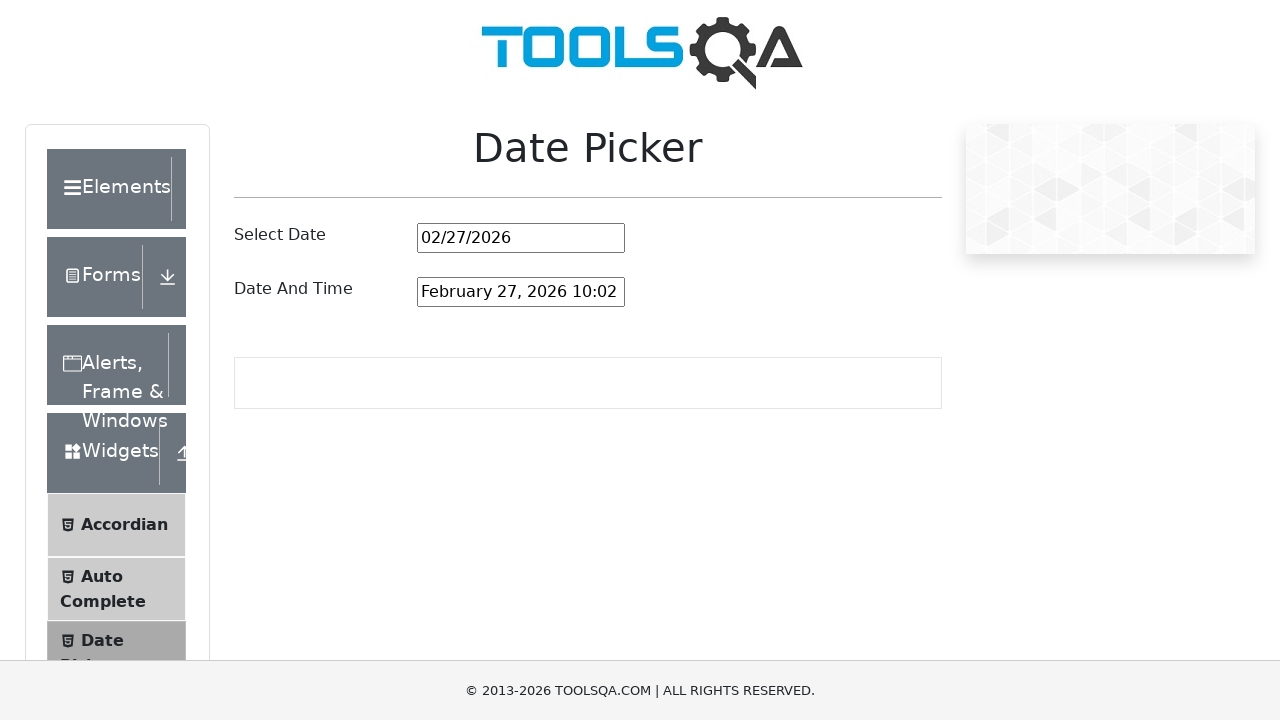

Cleared the date picker input field on #datePickerMonthYearInput
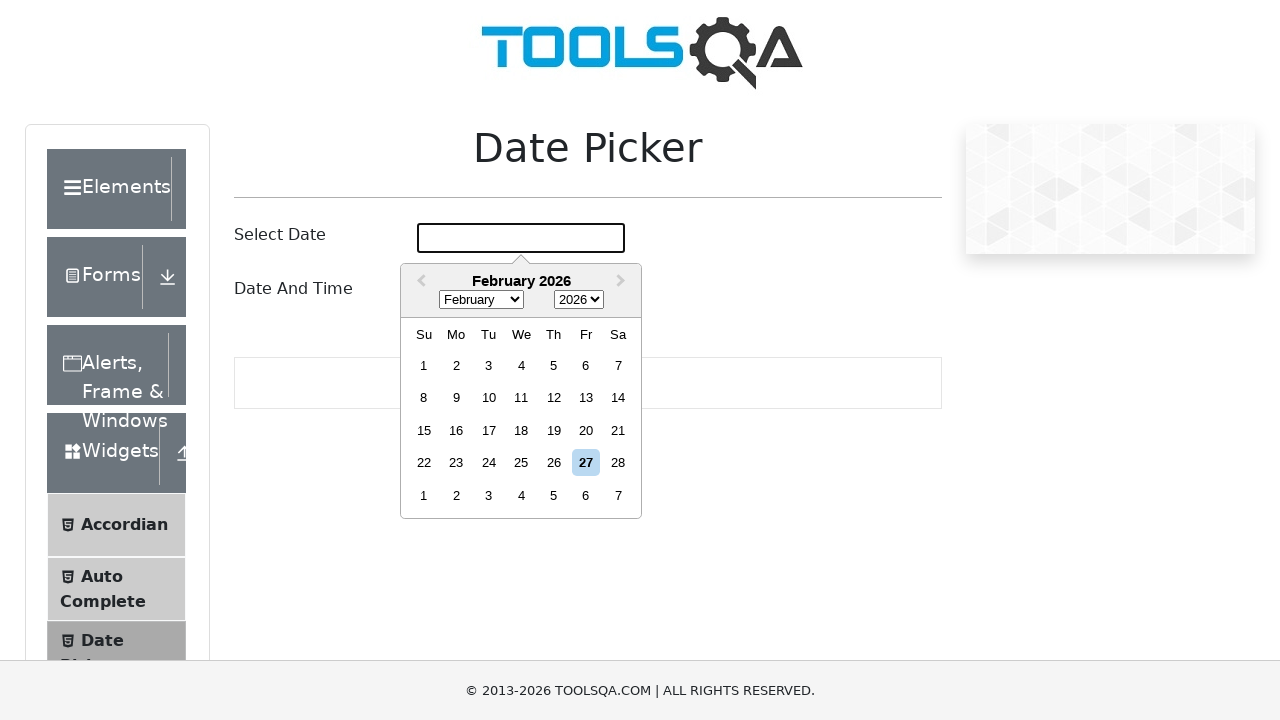

Entered date 05/08/1993 in the date picker field on #datePickerMonthYearInput
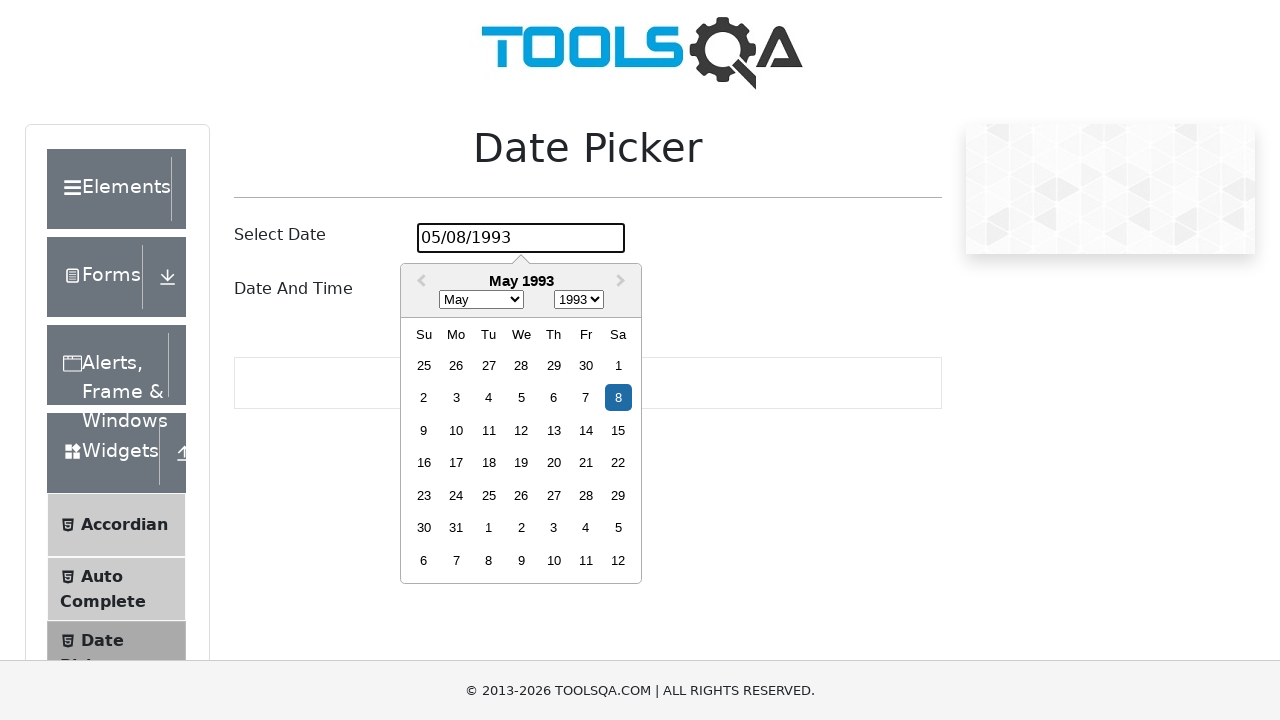

Pressed Enter to confirm the date selection on #datePickerMonthYearInput
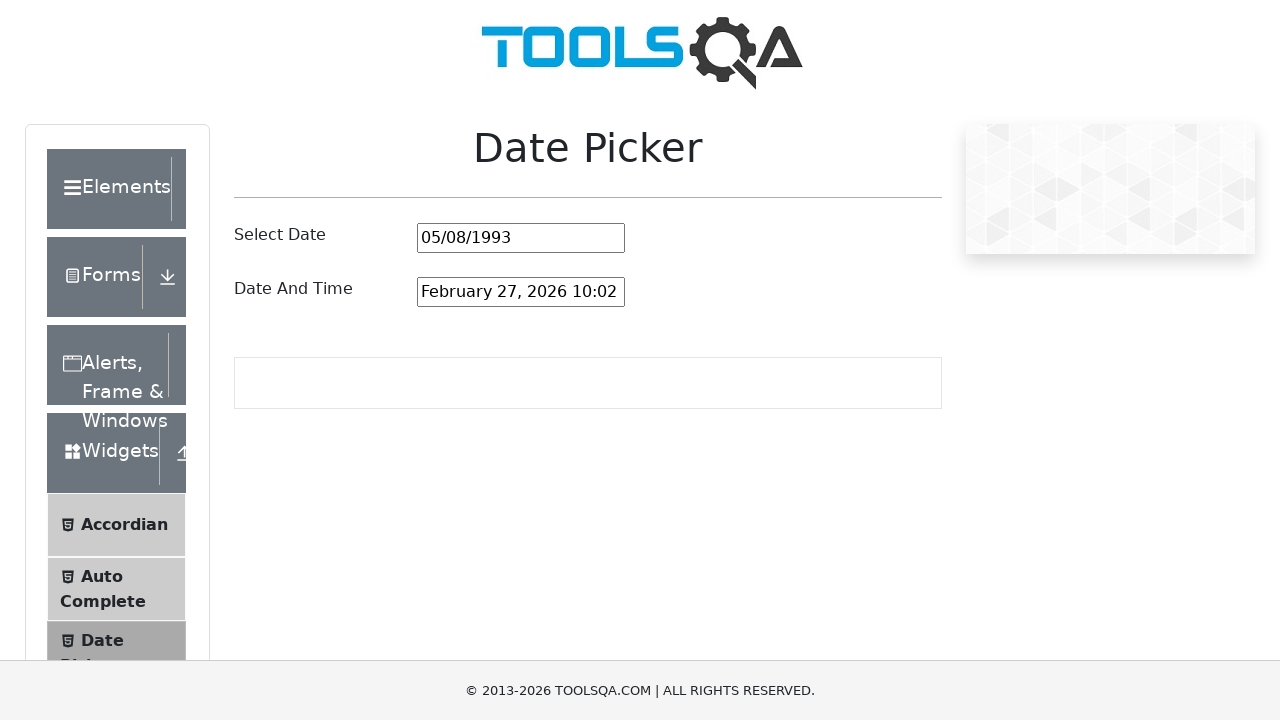

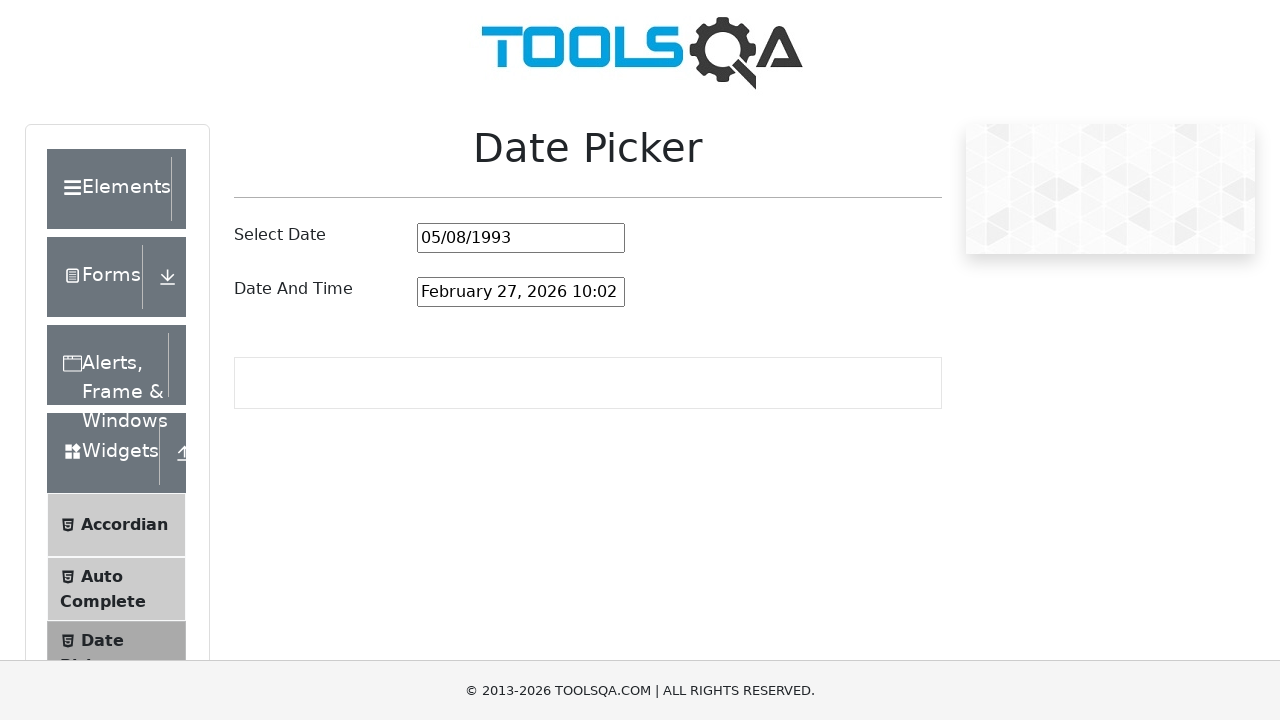